Tests clicking a link that triggers a 'Moved' API response and verifies the response message

Starting URL: https://demoqa.com/links

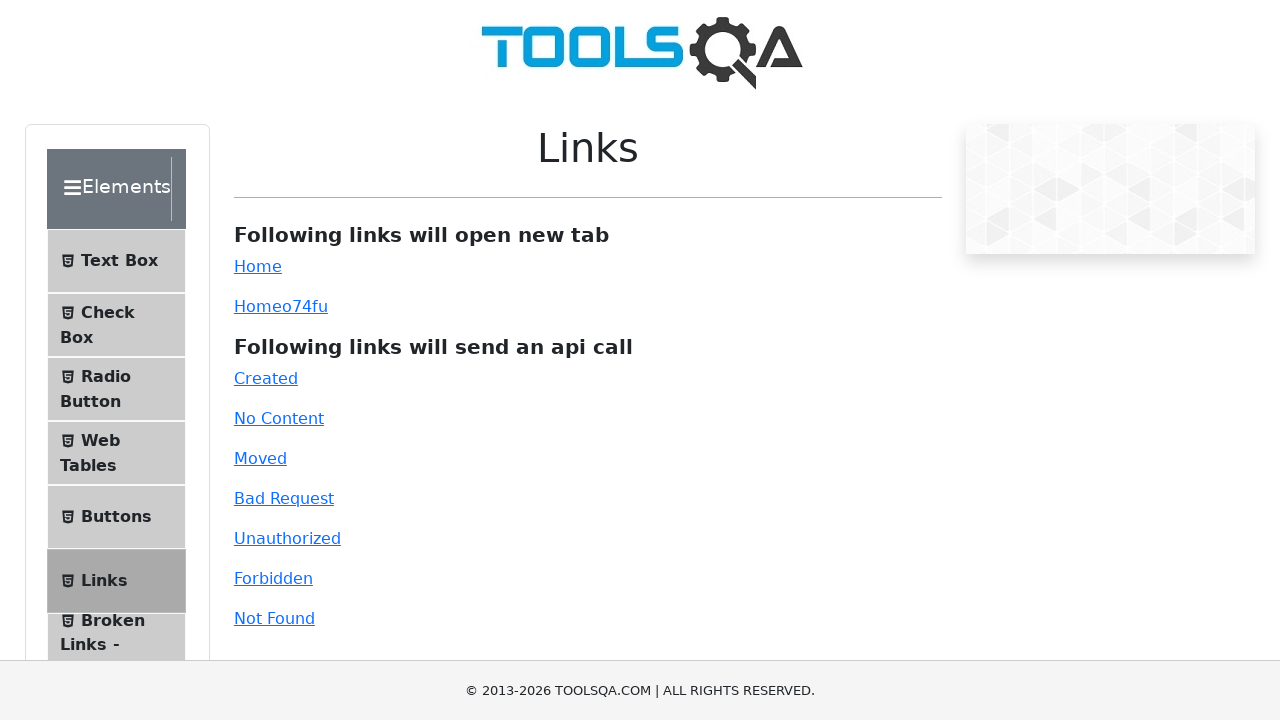

Removed iframes that might interfere with the test
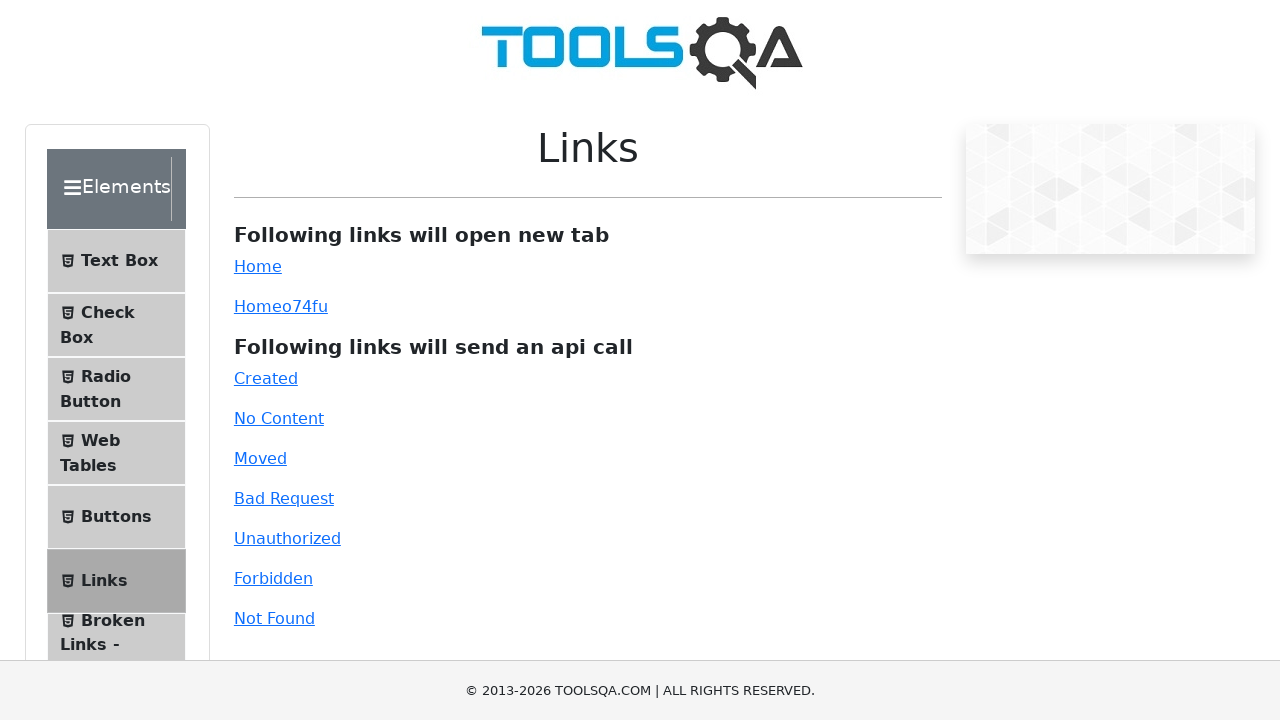

Located the 'Moved' link element
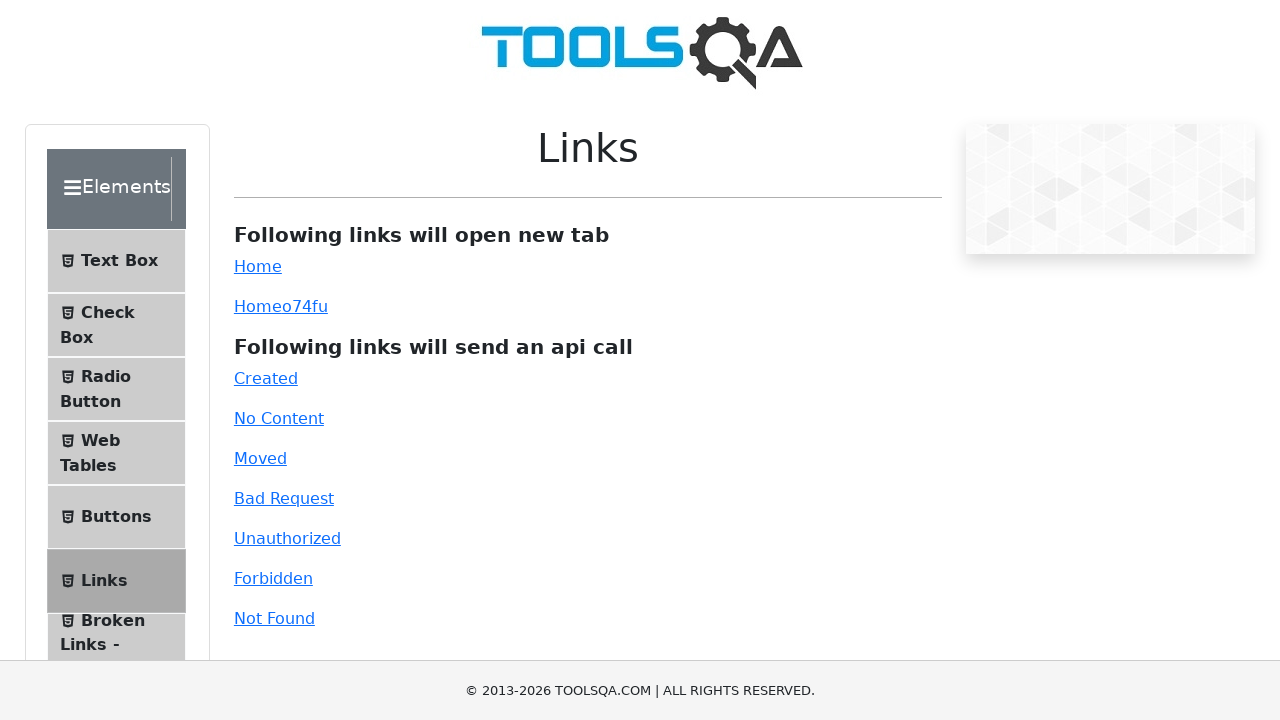

Scrolled the 'Moved' link into view if needed
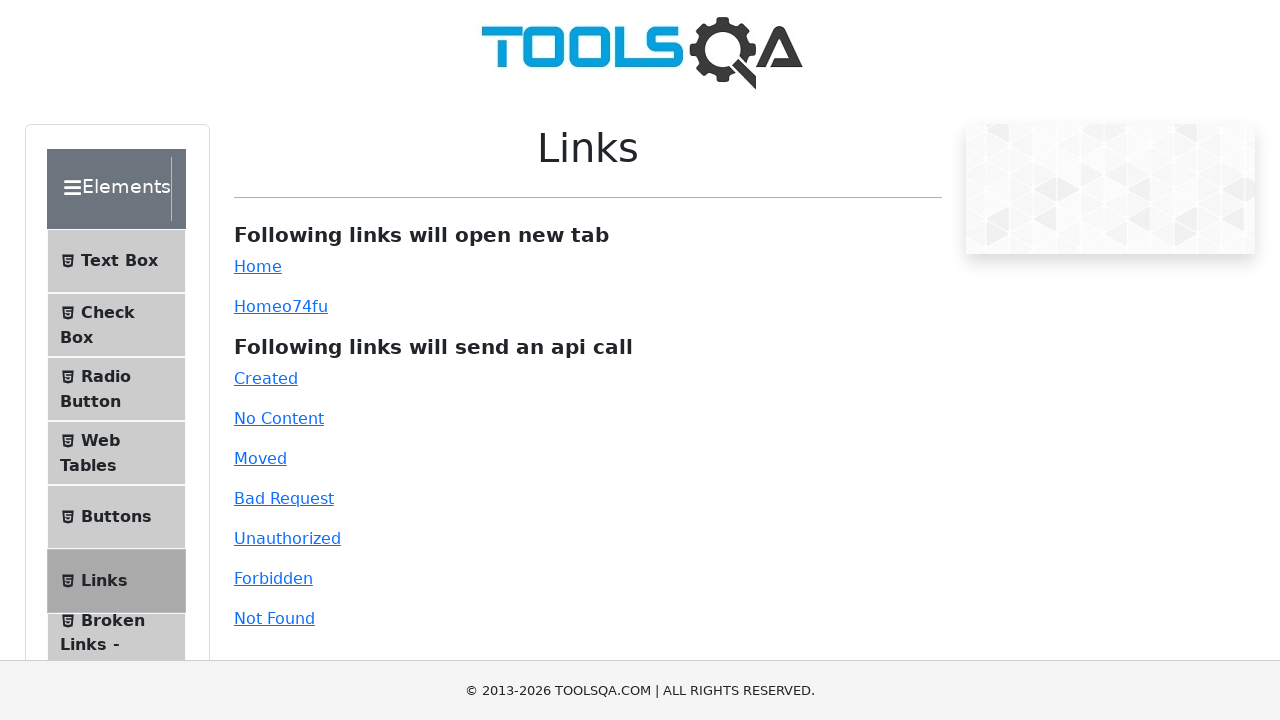

Clicked the 'Moved' link to trigger API response at (260, 458) on xpath=//div[@id='linkWrapper']/p/a[@id='moved']
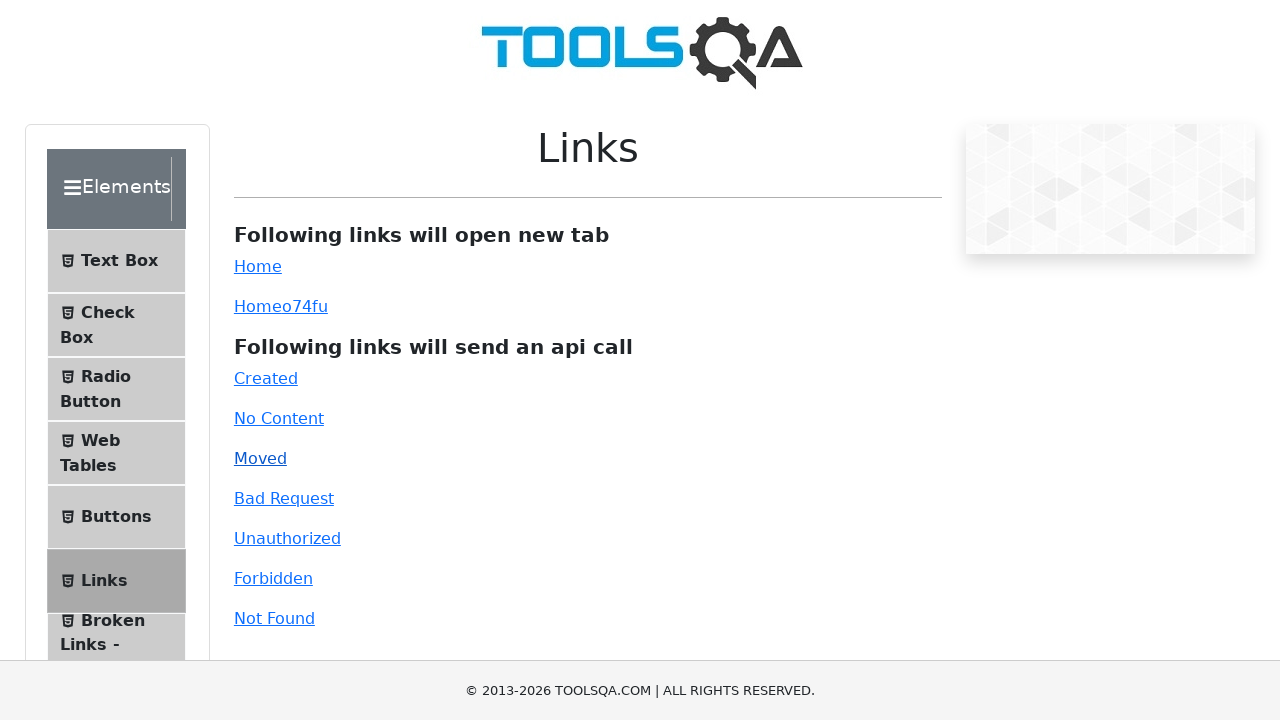

Waited for 'Moved' API response message to appear in linkResponse element
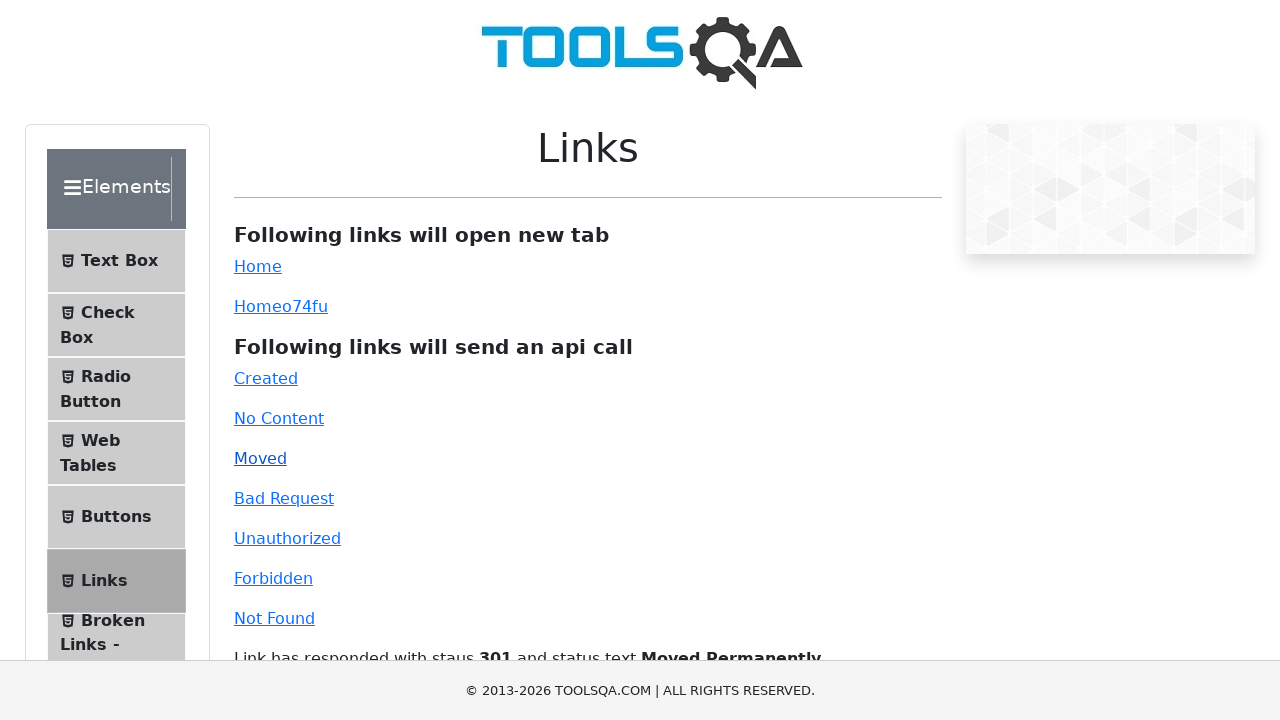

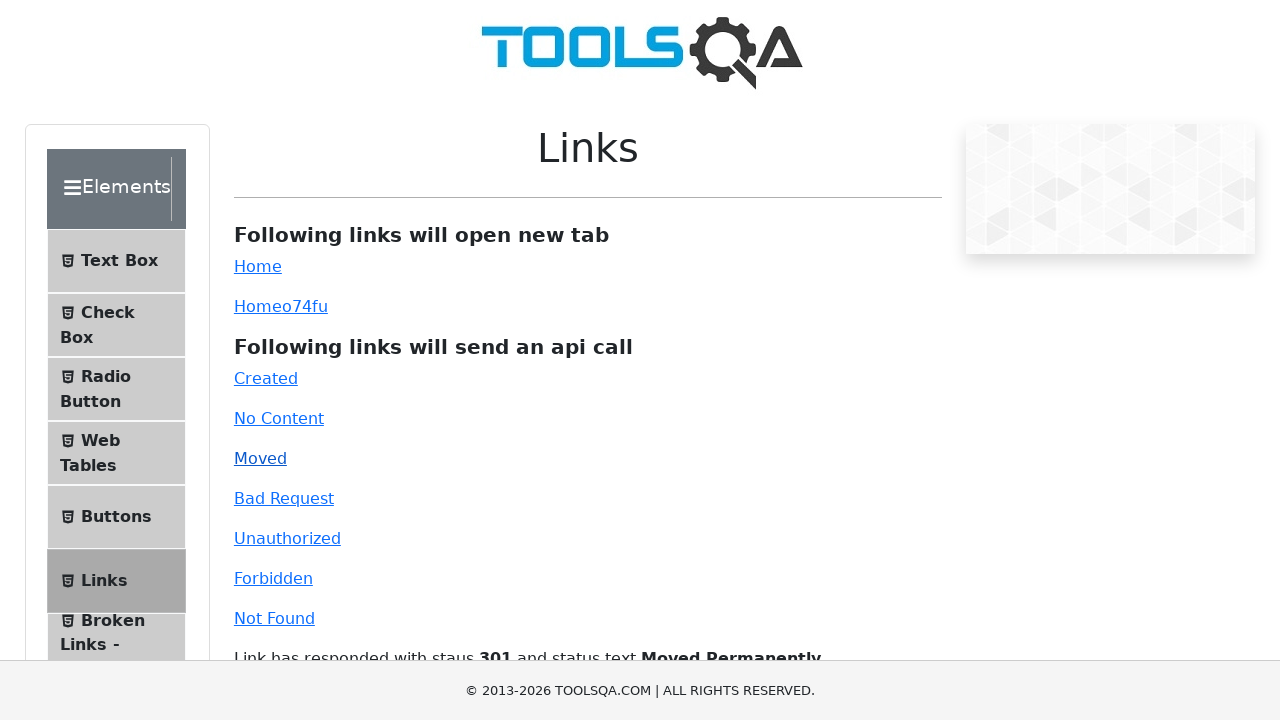